Navigates to the login page and verifies the label texts are "Username" and "Password"

Starting URL: https://the-internet.herokuapp.com/

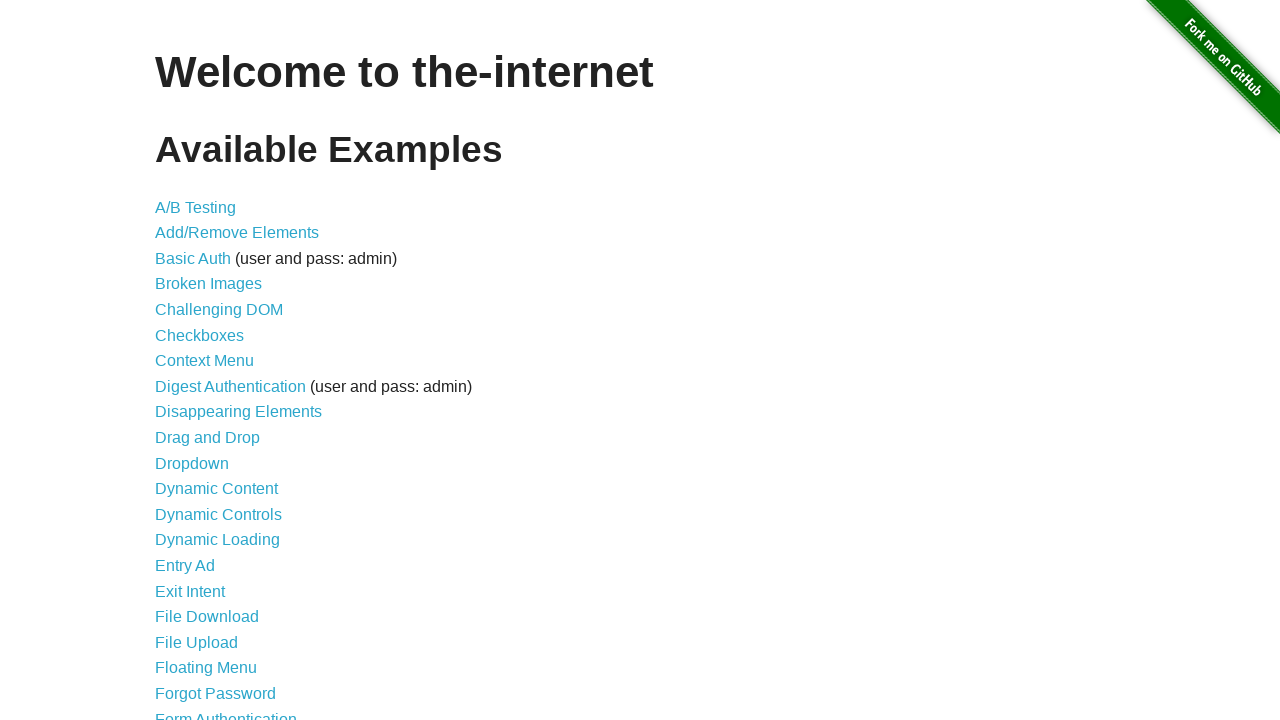

Clicked on the login link at (226, 712) on xpath=/html/body/div[2]/div/ul/li[21]/a
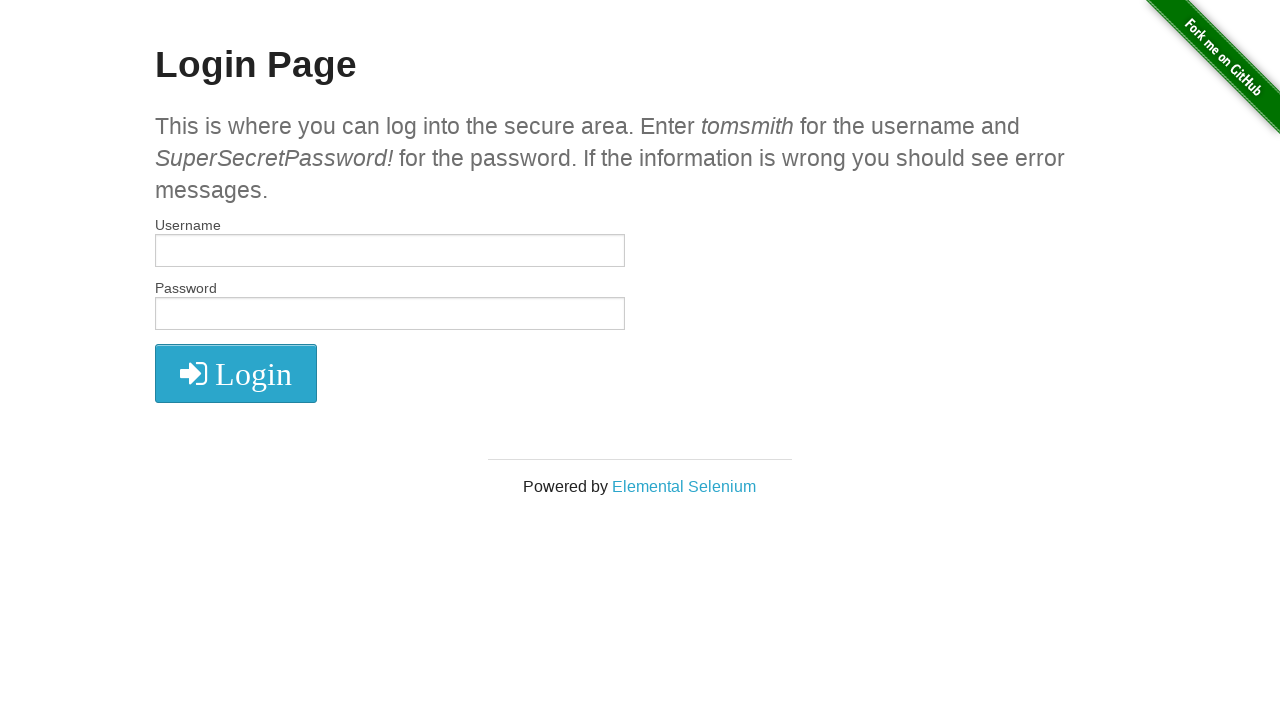

Waited for labels to load
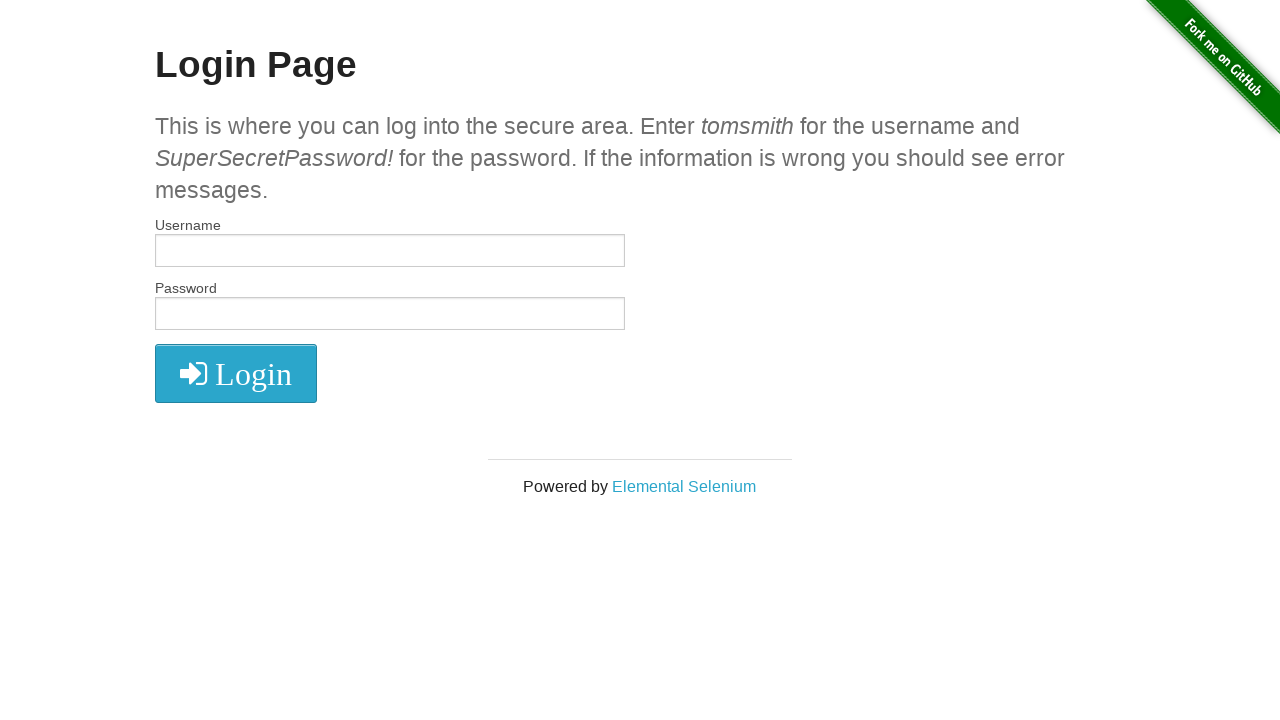

Retrieved all label elements from the page
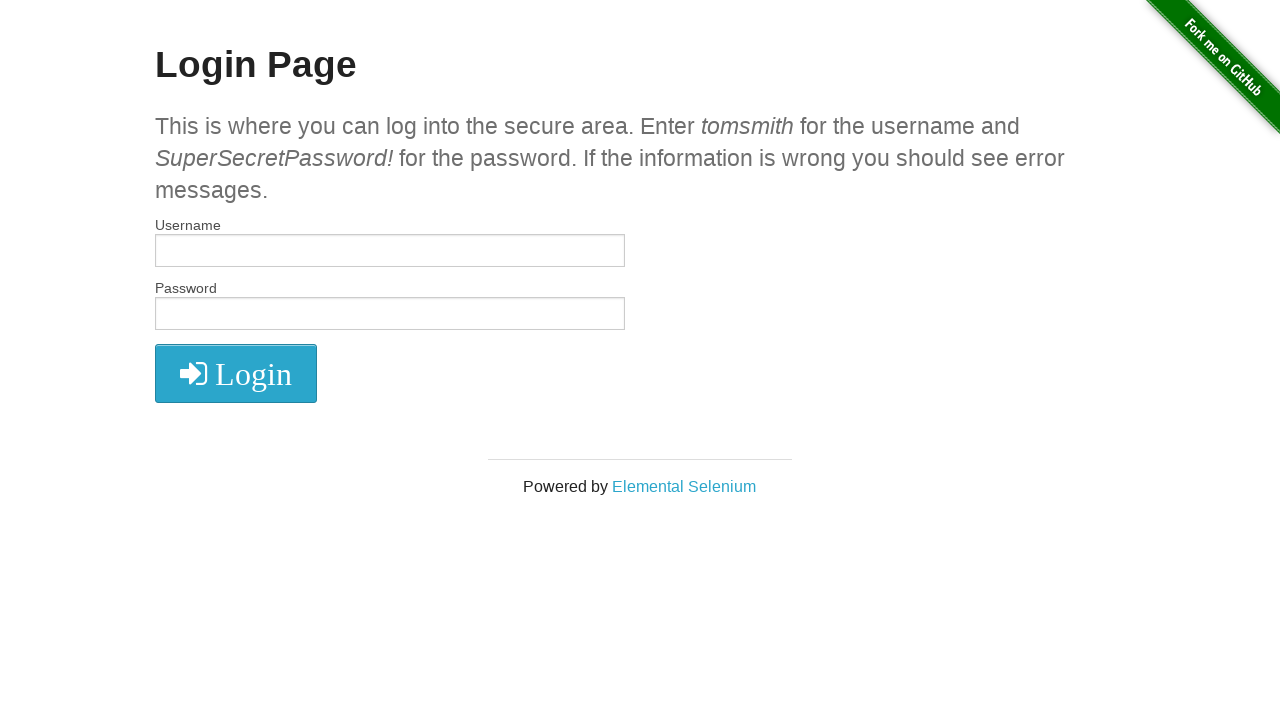

Verified first label text is 'Username'
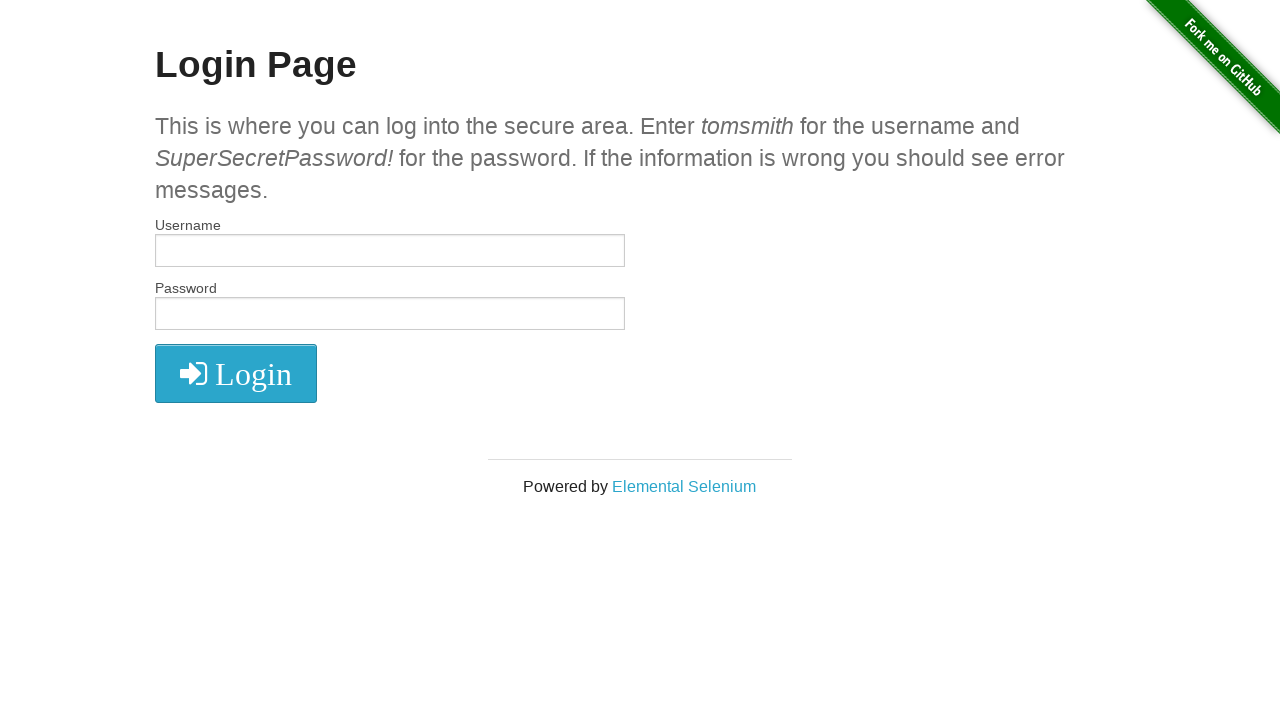

Verified second label text is 'Password'
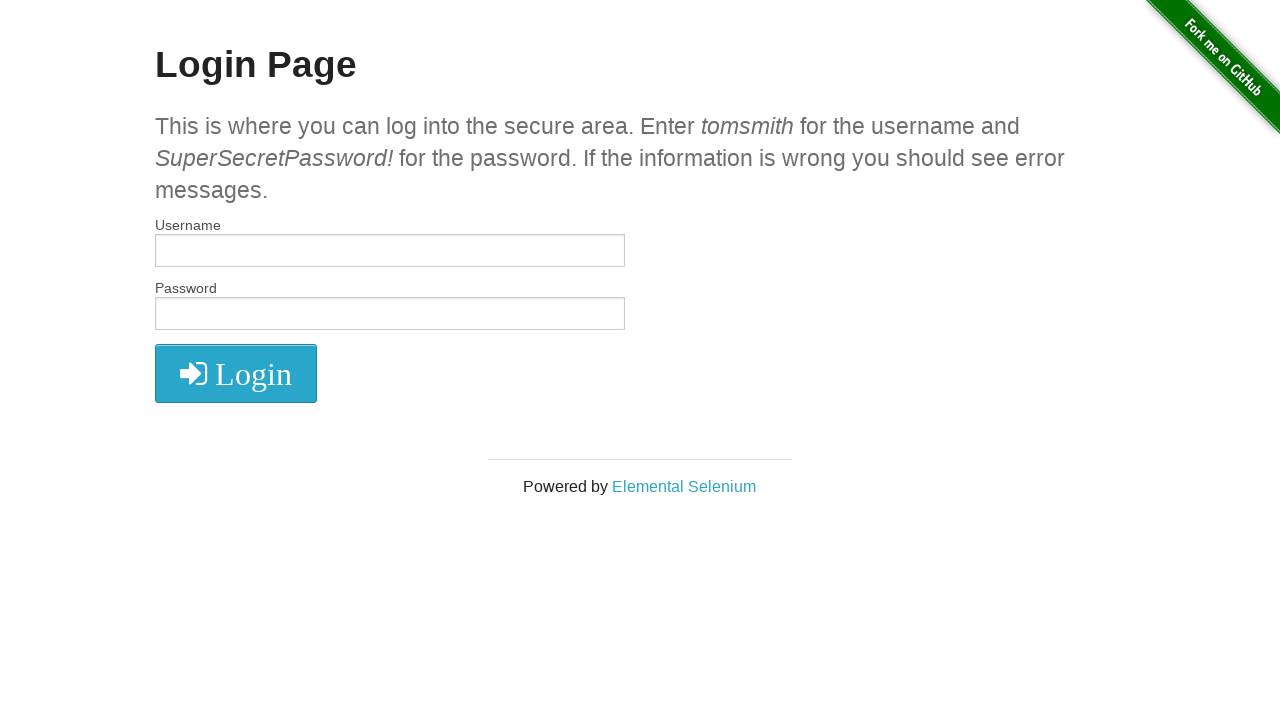

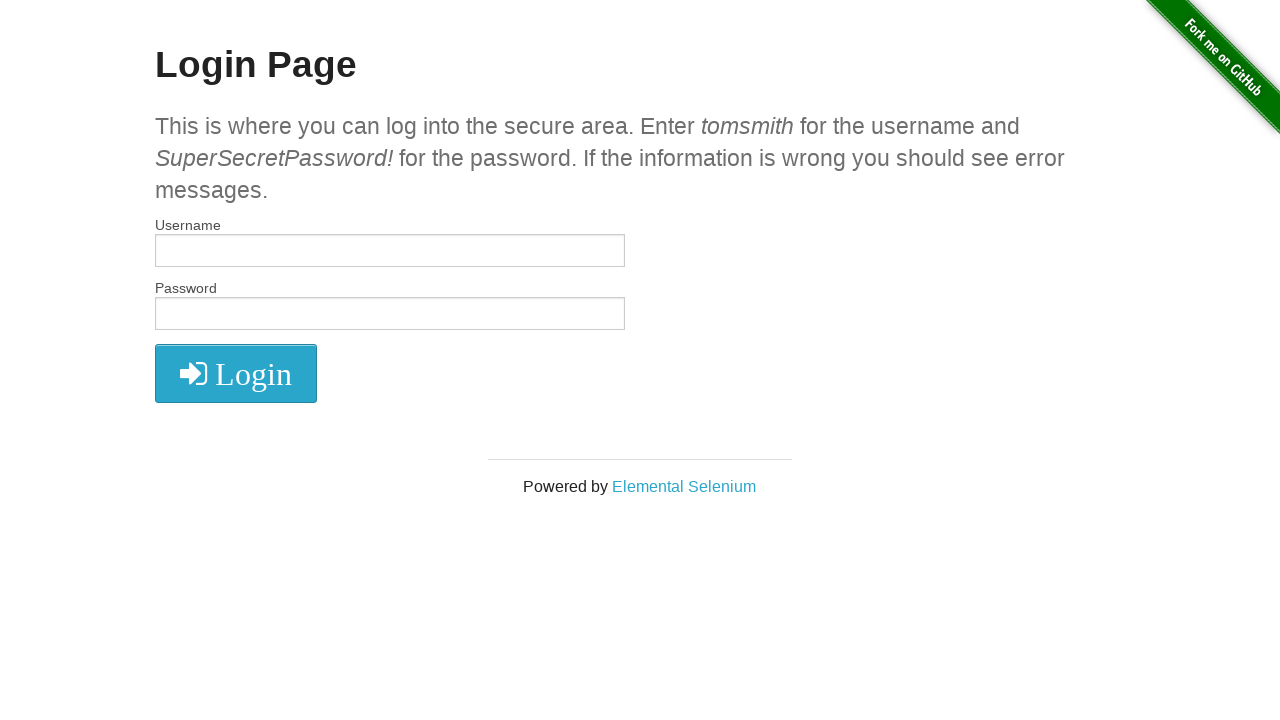